Tests a sign-up form by filling in first name, last name, and email fields, then submitting the form

Starting URL: http://secure-retreat-92358.herokuapp.com/

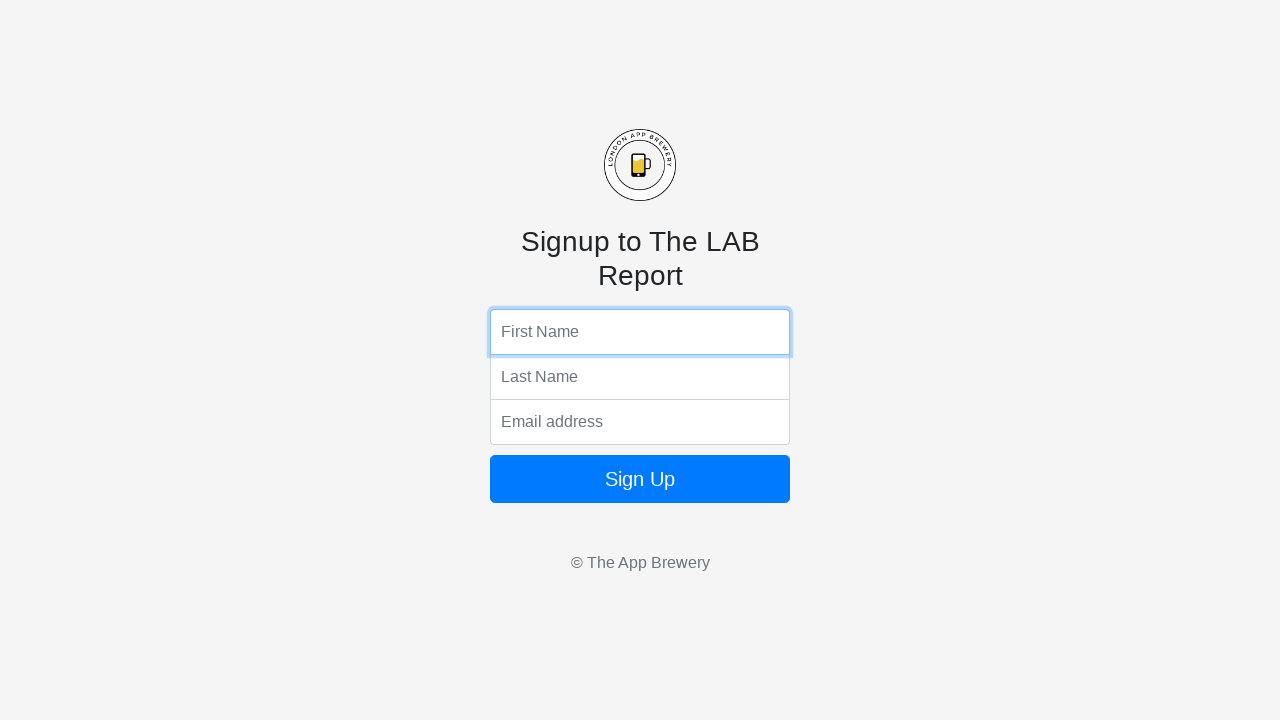

Filled first name field with 'Mike' on input[name='fName']
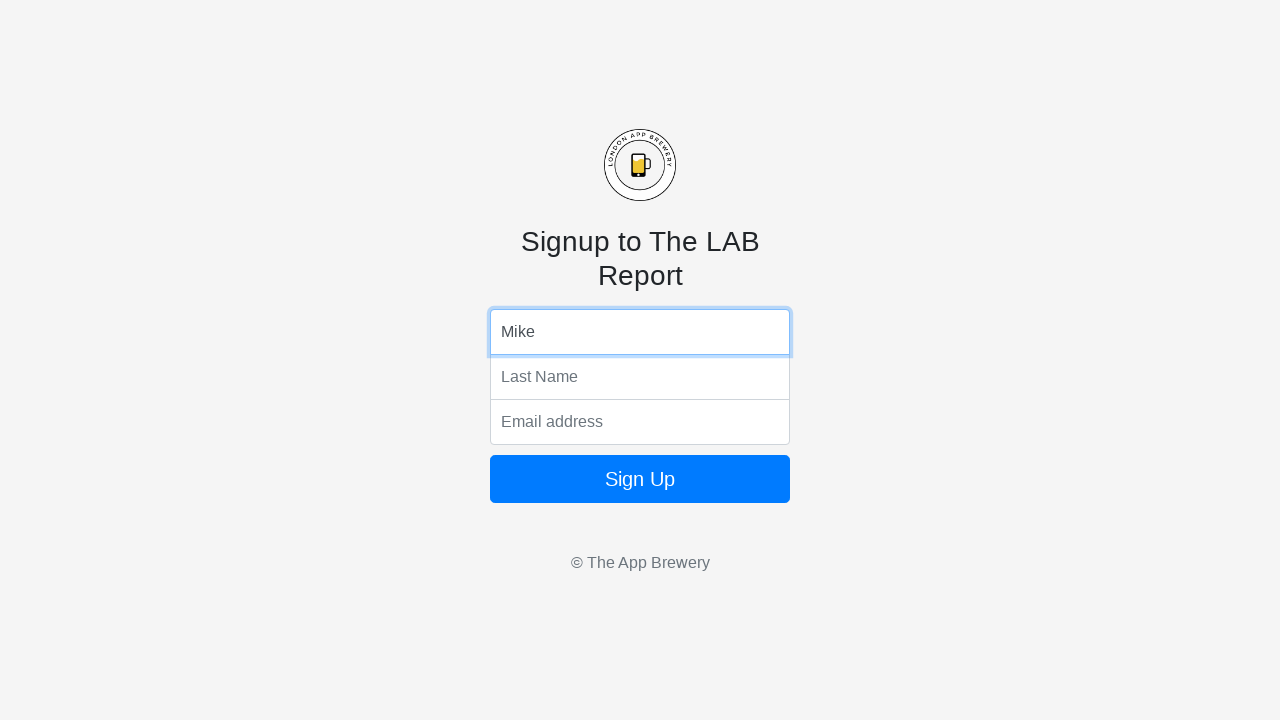

Filled last name field with 'Spencer' on input[name='lName']
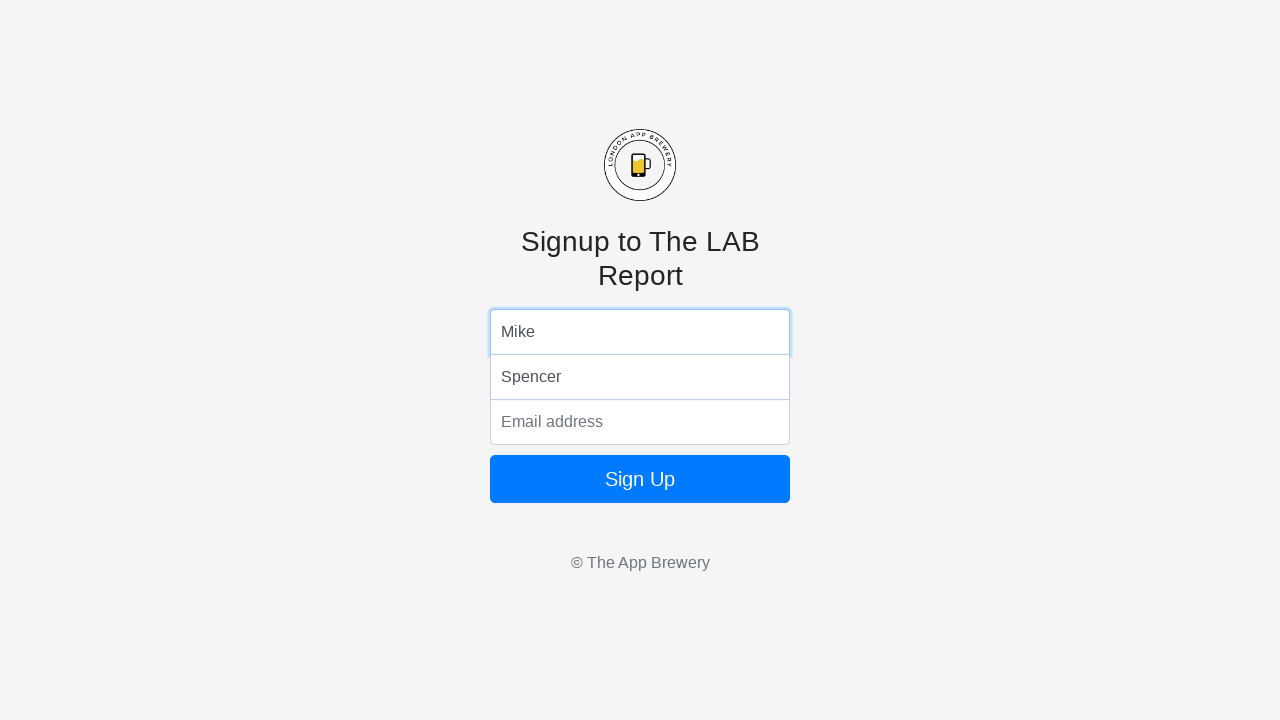

Filled email field with 'tnystrk@email.com' on input[name='email']
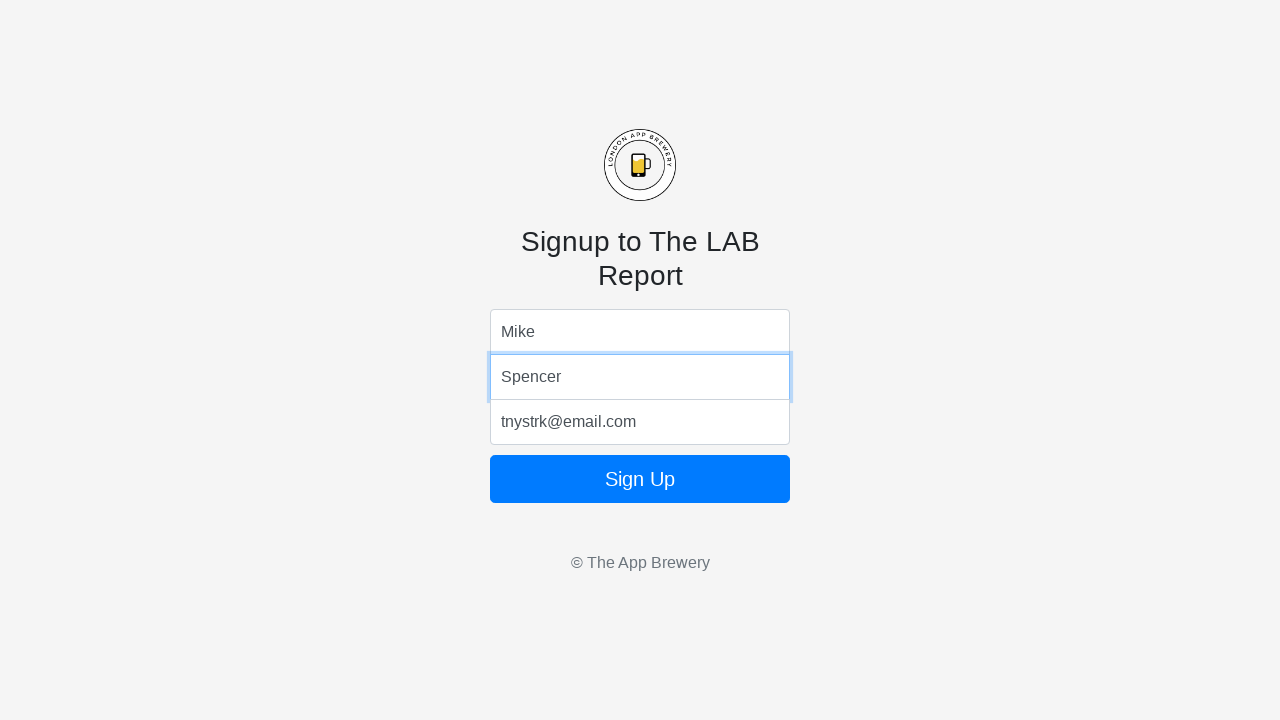

Submitted the sign-up form by pressing Enter on input[name='email']
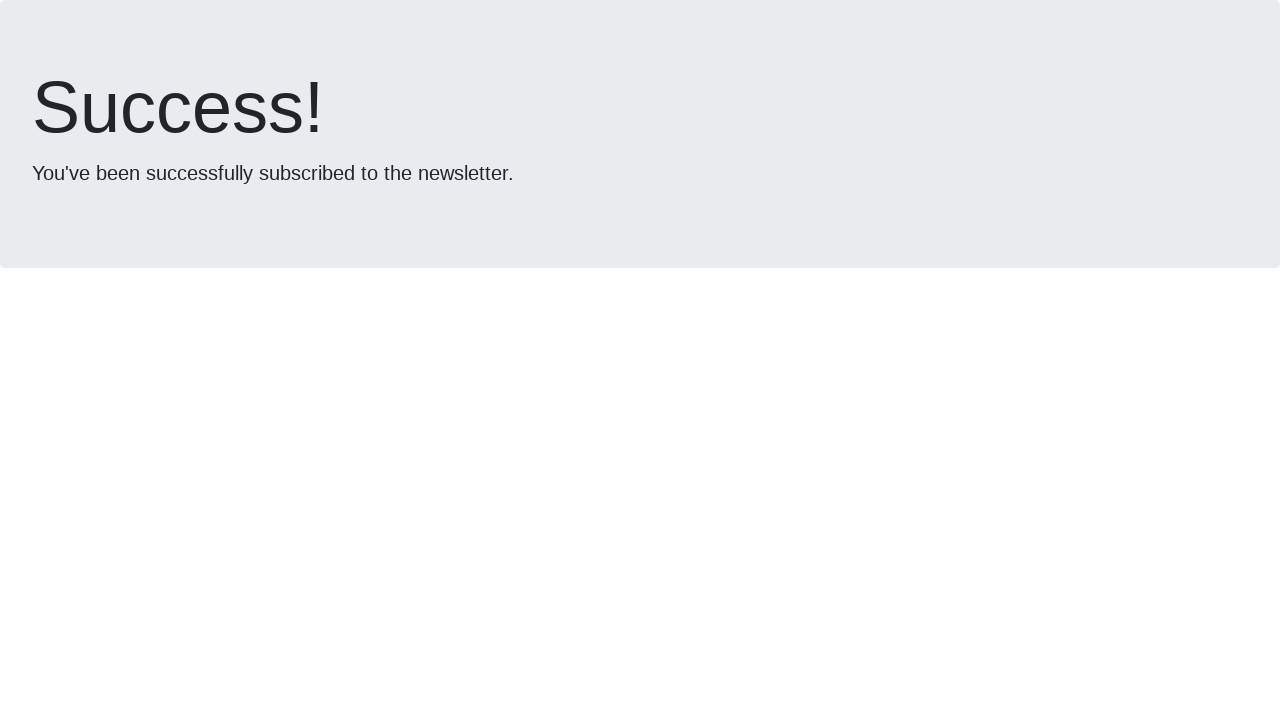

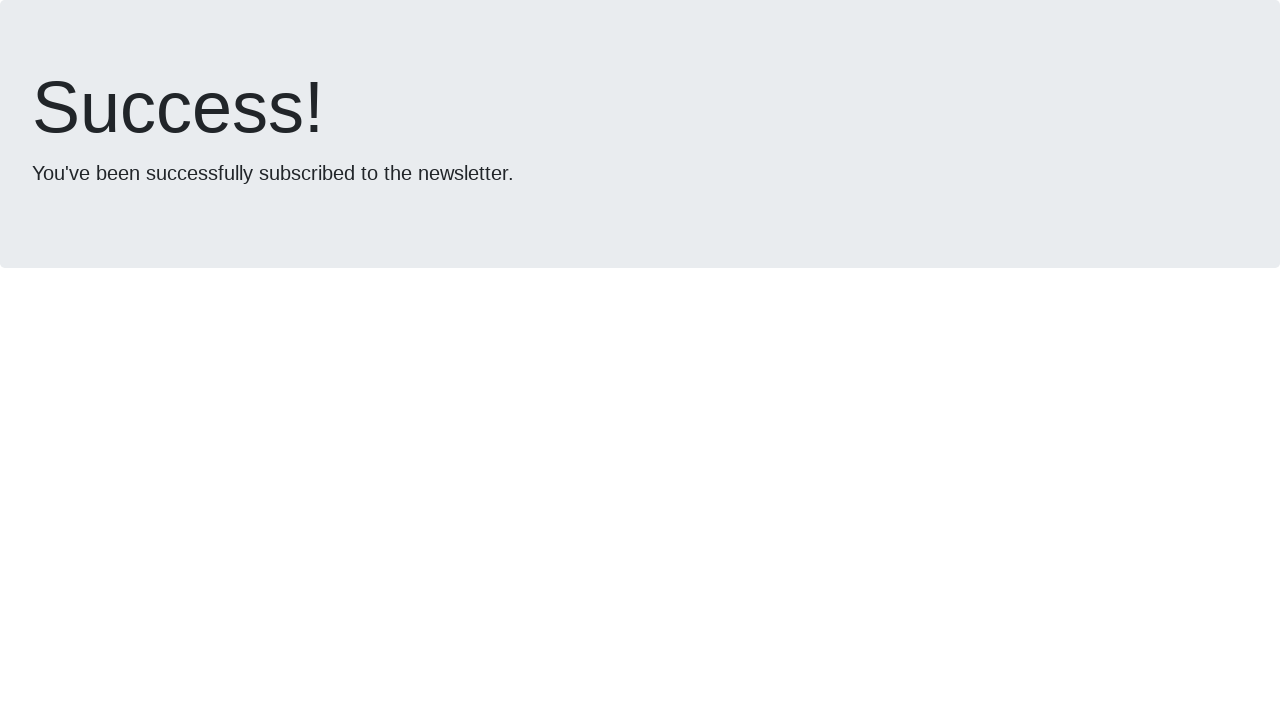